Tests the search functionality on Nykaa website by entering a search term and pressing Enter to submit

Starting URL: https://www.nykaa.com

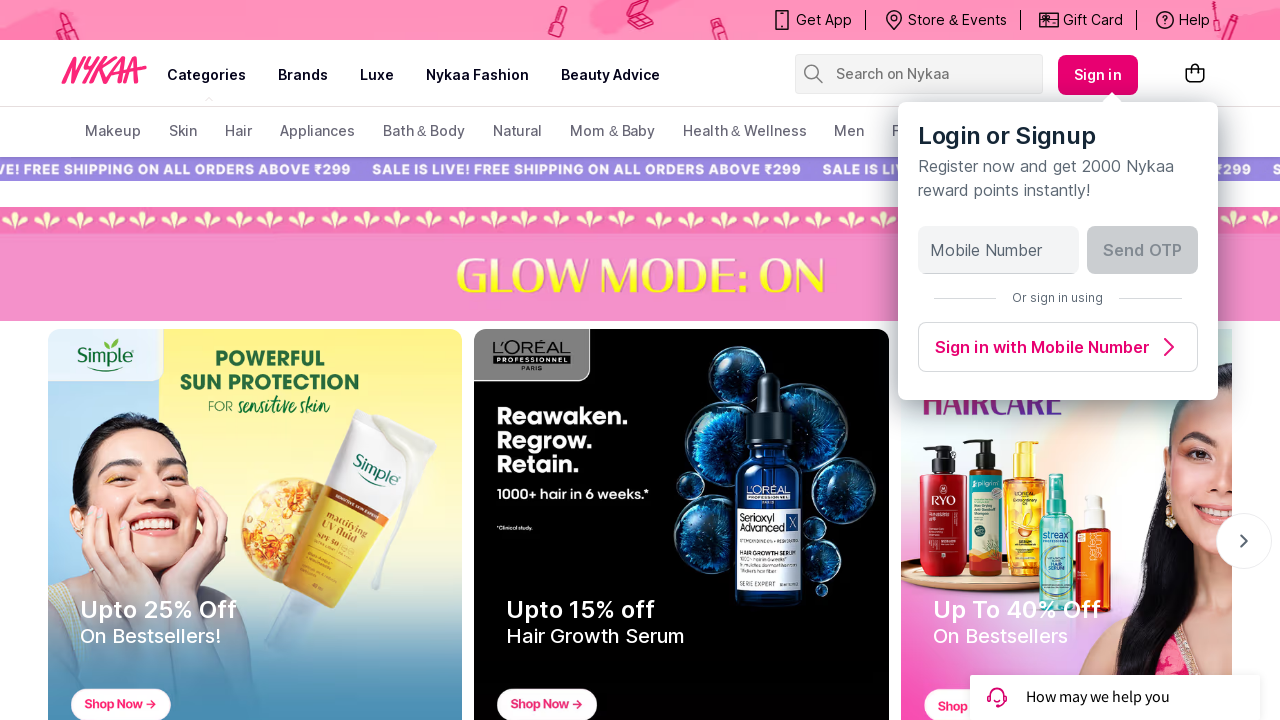

Filled search box with 'gun' on input[name='search-suggestions-nykaa']
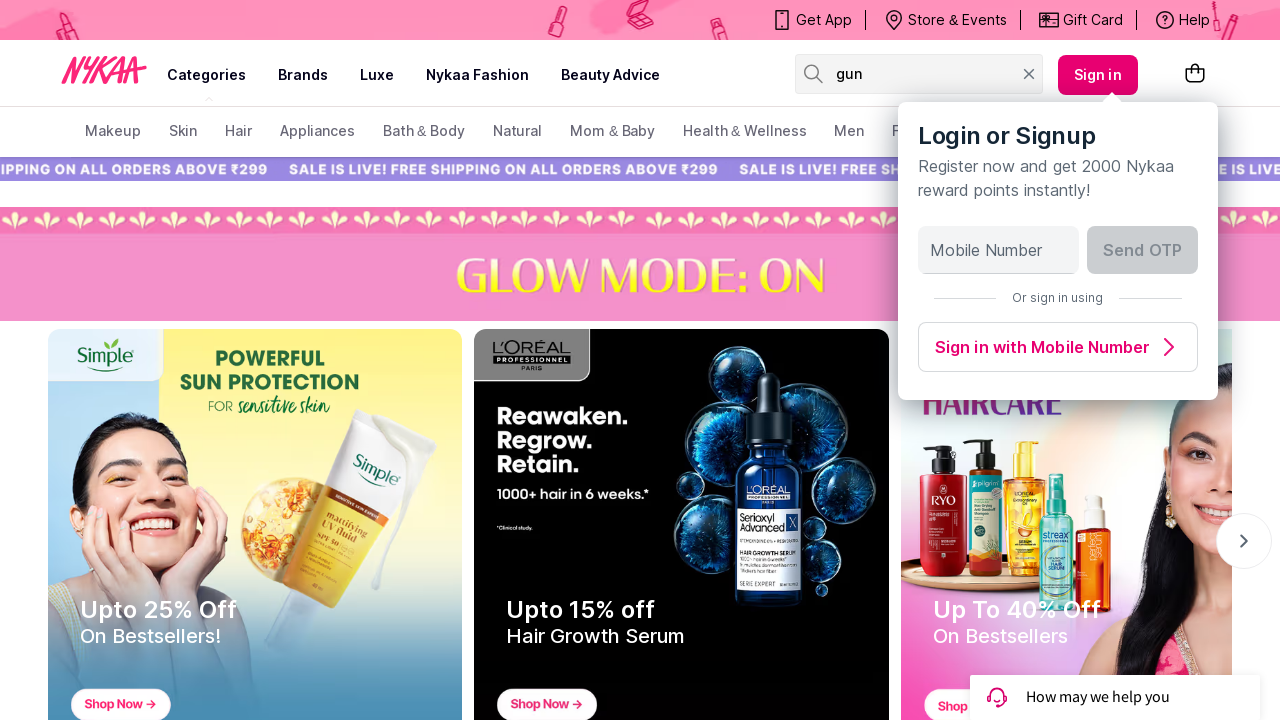

Pressed Enter to submit search query on input[name='search-suggestions-nykaa']
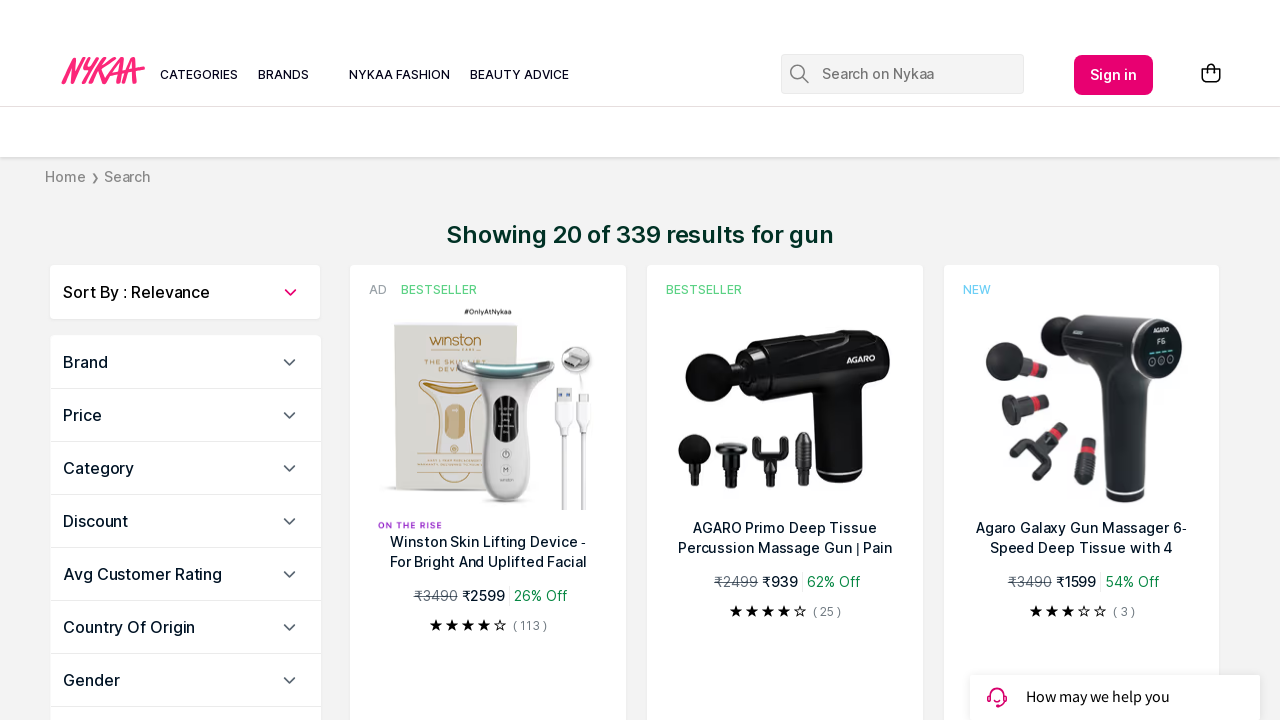

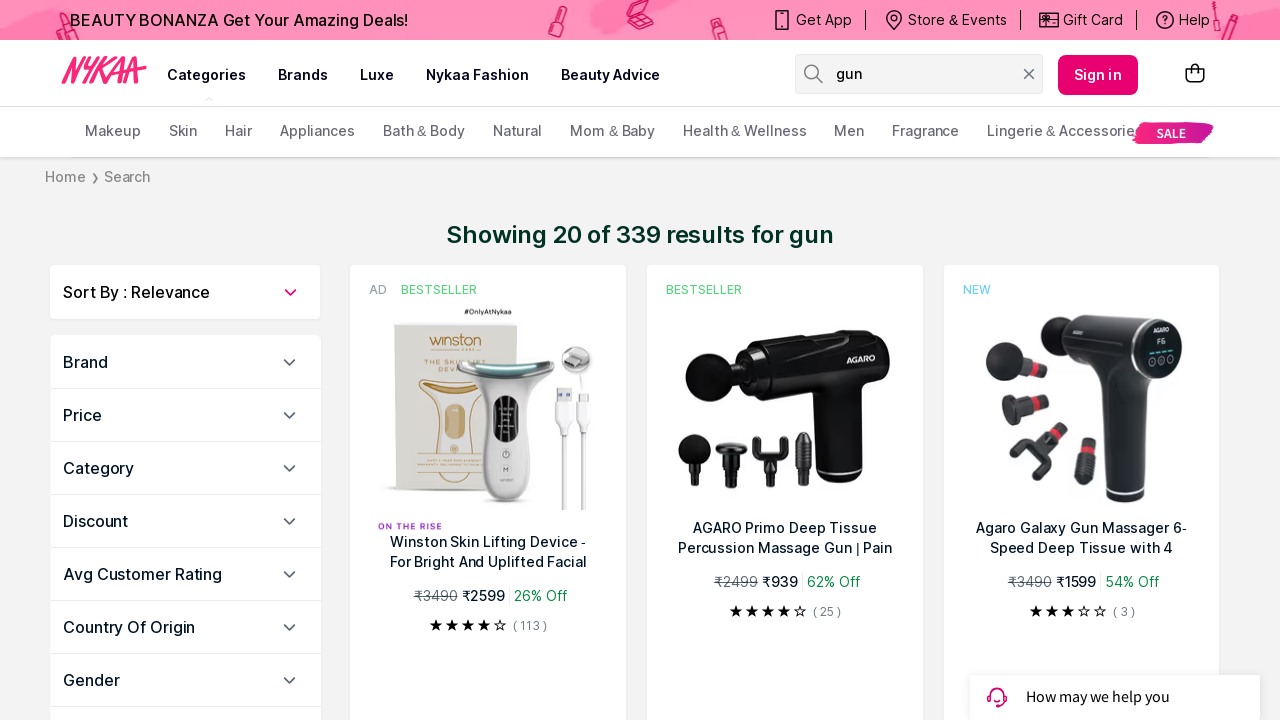